Tests that concatenation operation works correctly by concatenating 20 and 6 to get 206

Starting URL: https://testsheepnz.github.io/BasicCalculator

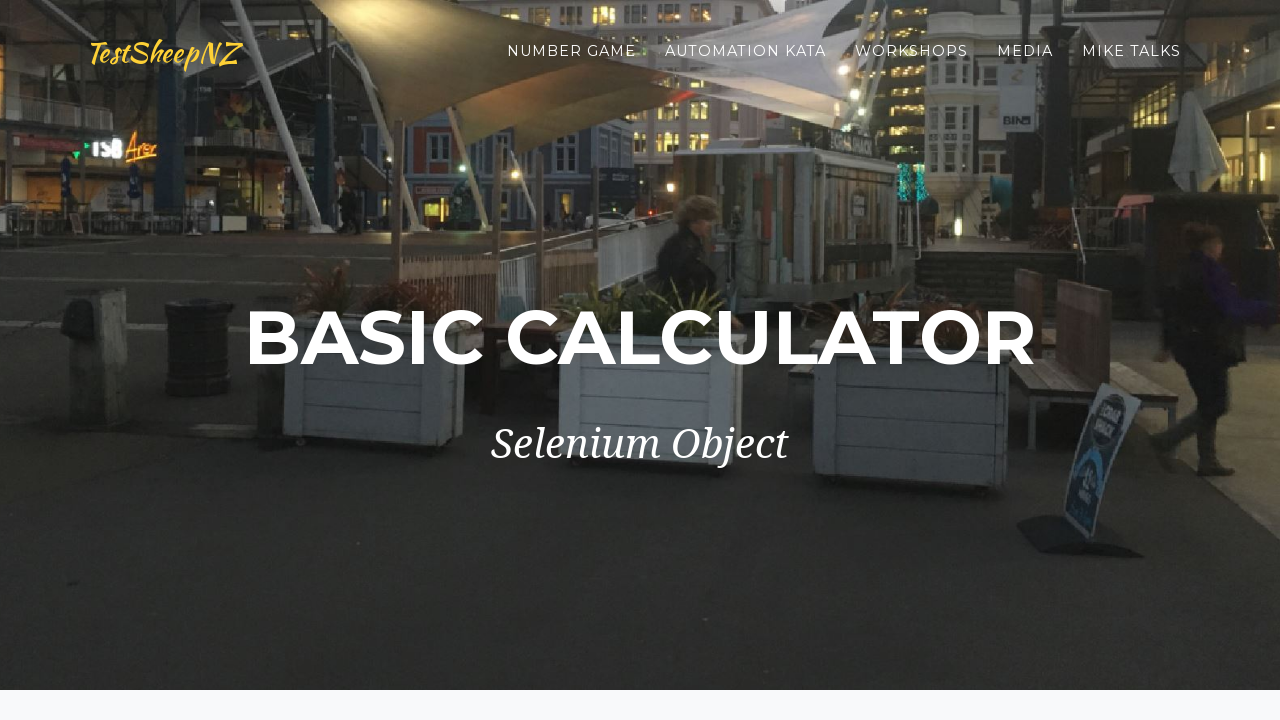

Selected build version 8 on select[name="selectBuild"]
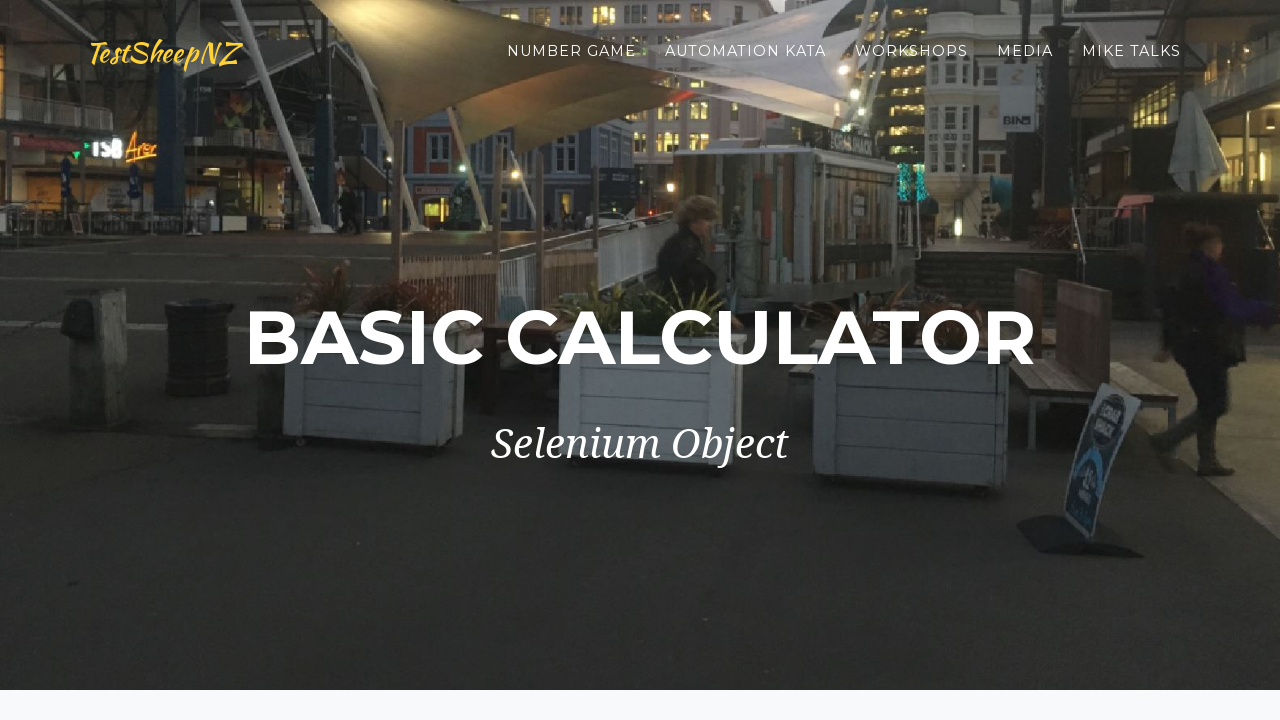

Filled first number field with 20 on #number1Field
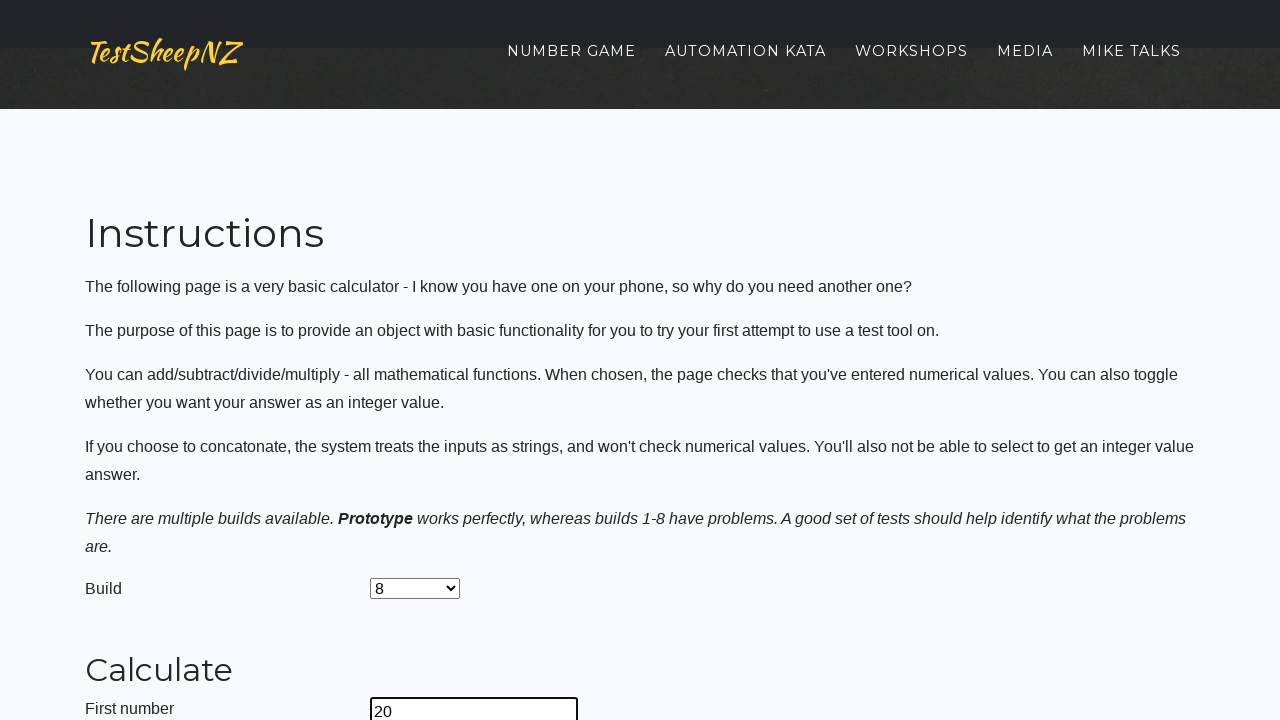

Filled second number field with 6 on #number2Field
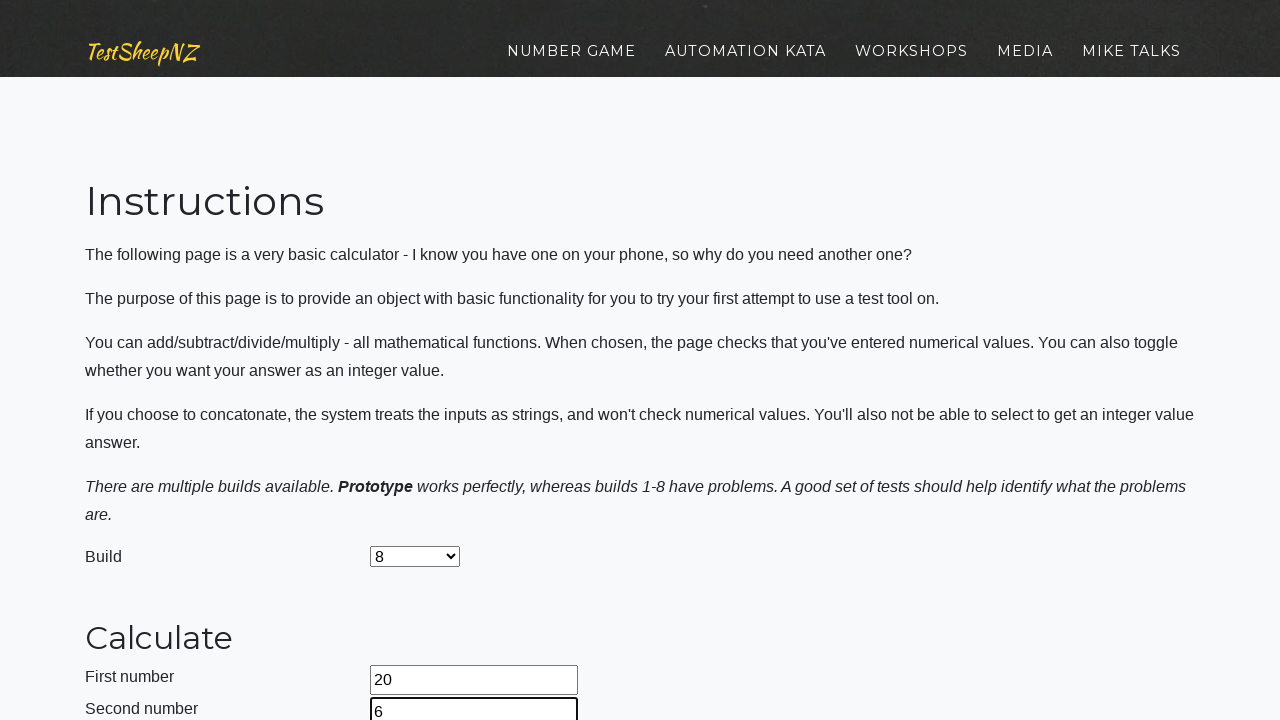

Selected concatenation operation on select[name="selectOperation"]
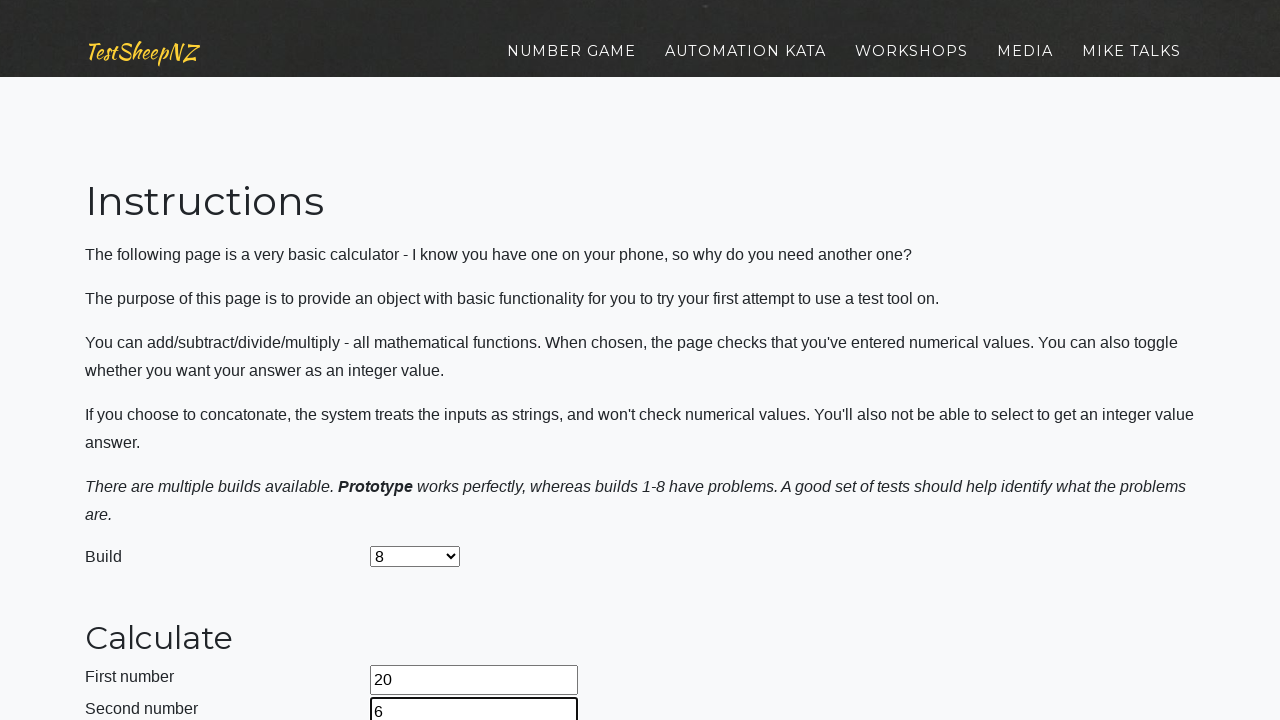

Clicked calculate button to perform concatenation at (422, 383) on #calculateButton
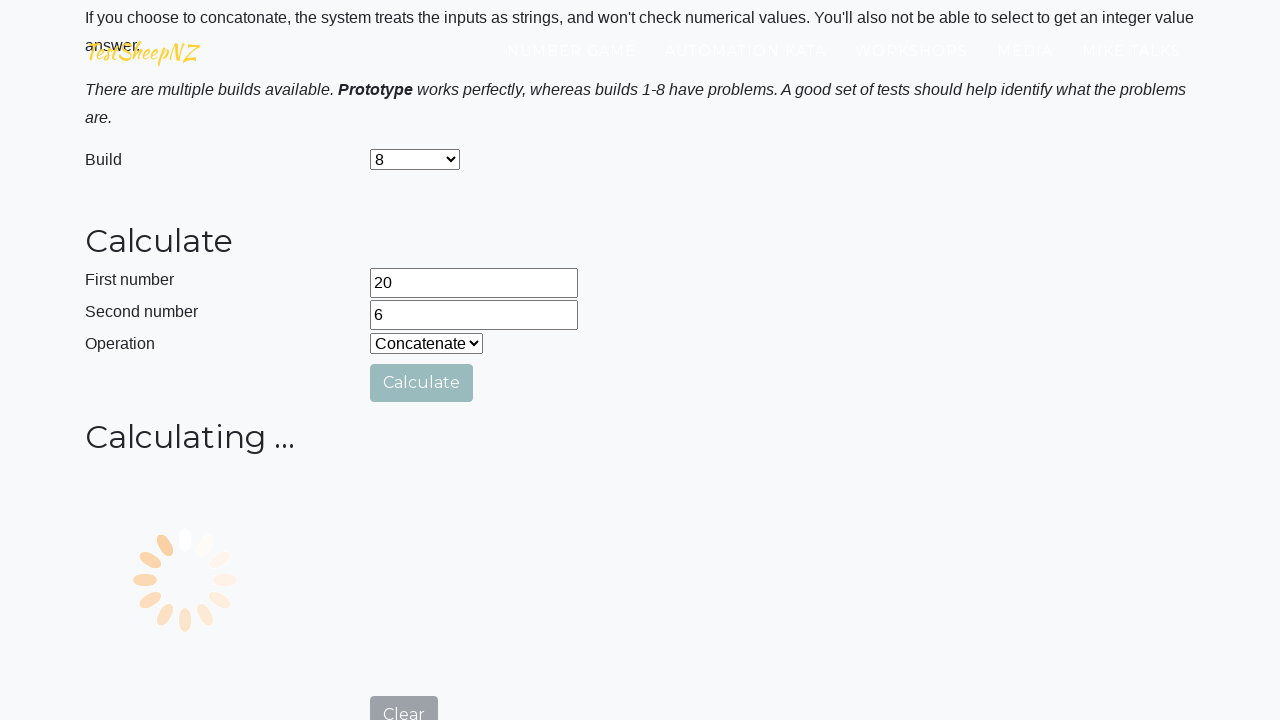

Answer field loaded with result 206
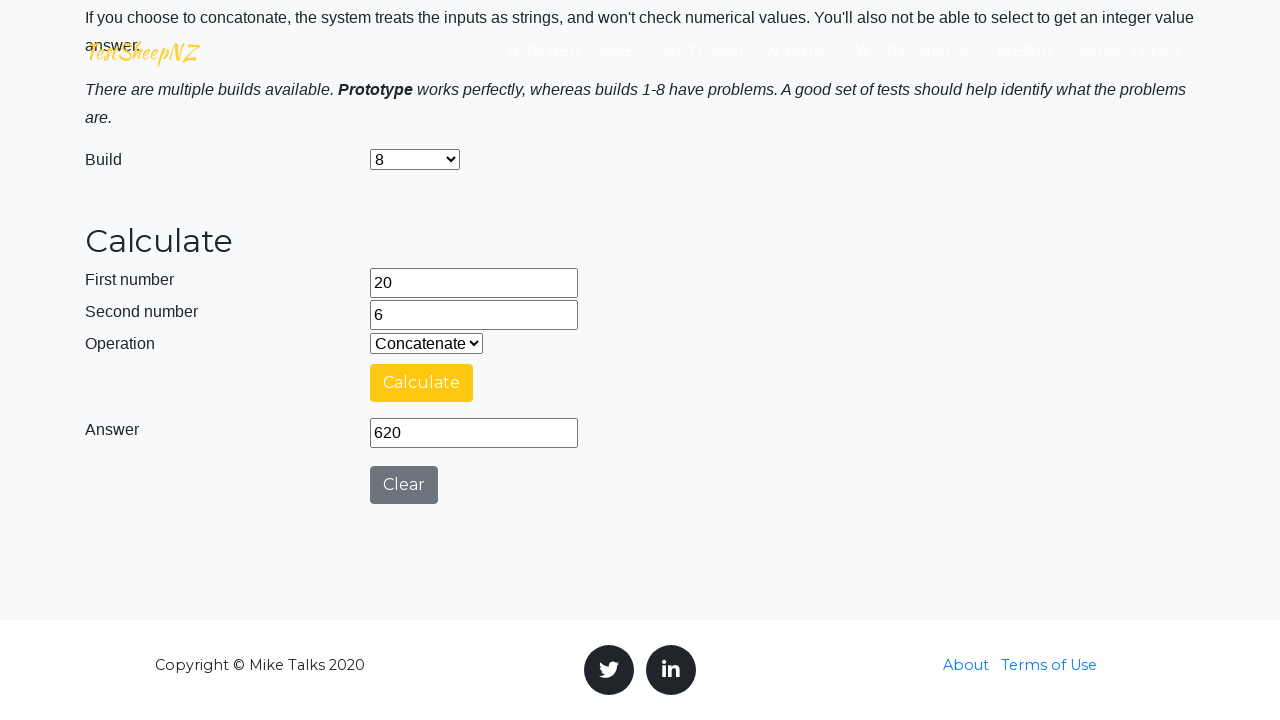

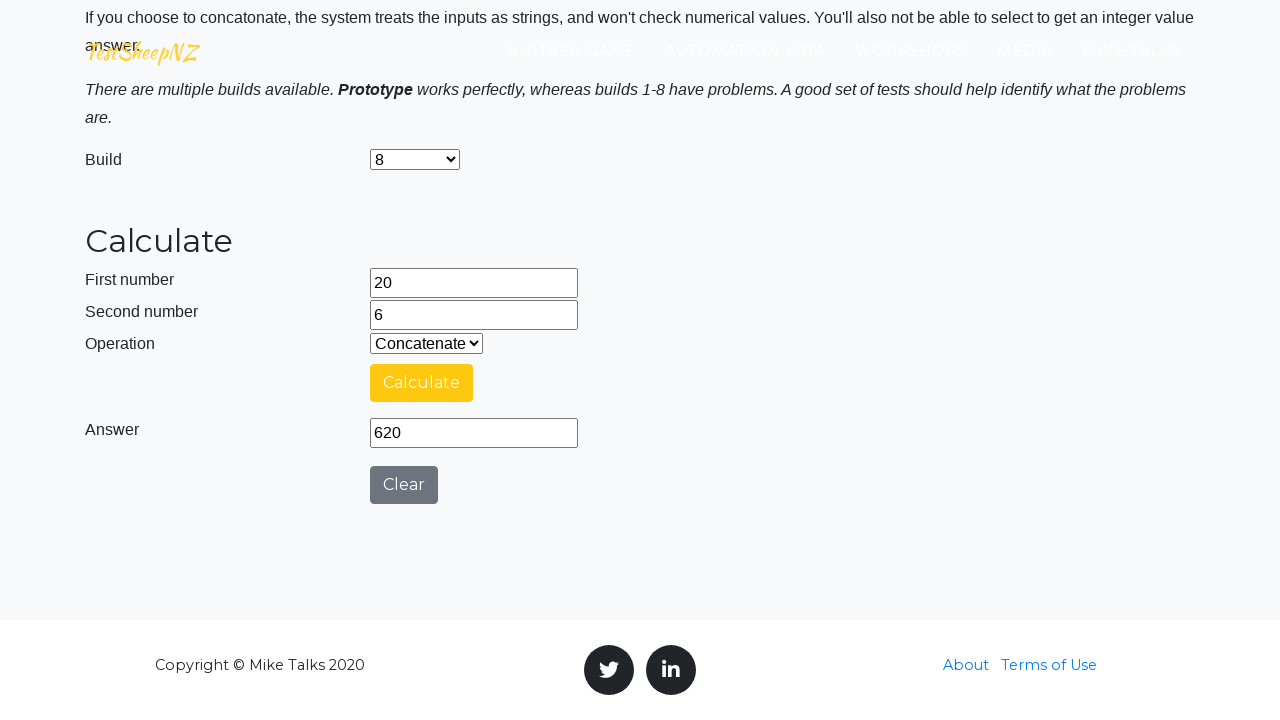